Tests drag-and-drop-by-offset mouse action by dragging an element to specific coordinates

Starting URL: https://crossbrowsertesting.github.io/drag-and-drop

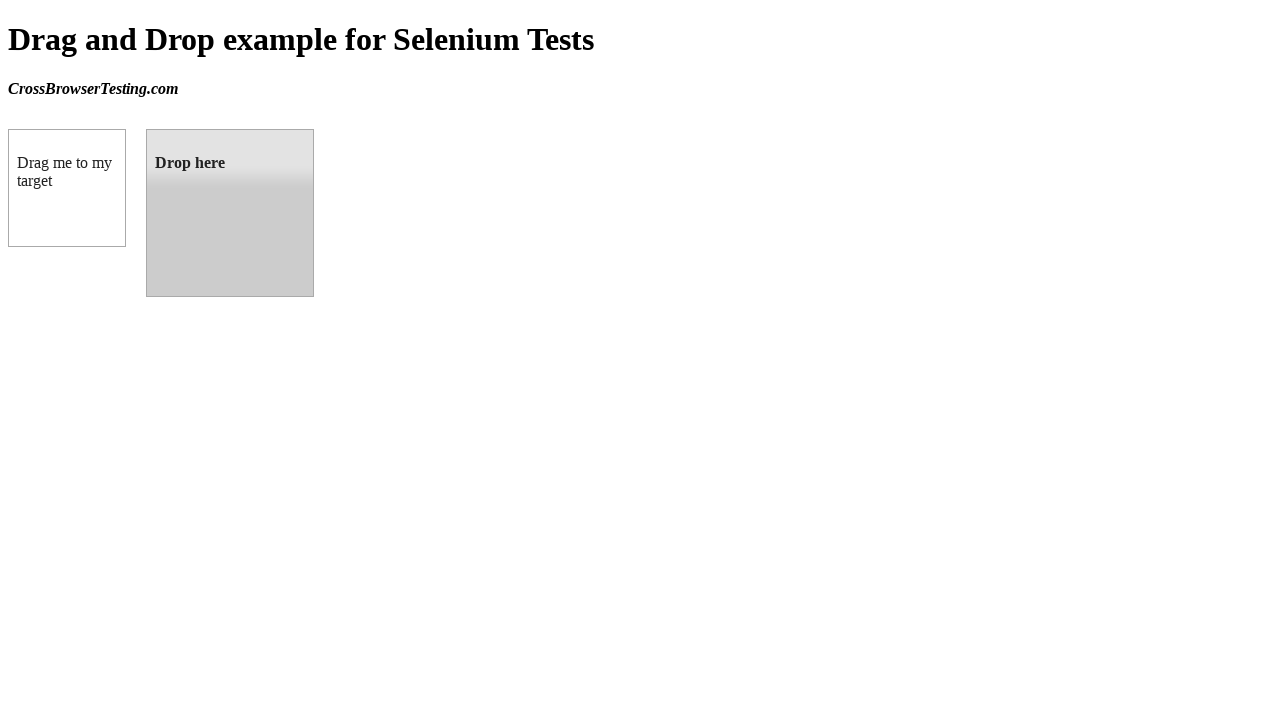

Located draggable source element
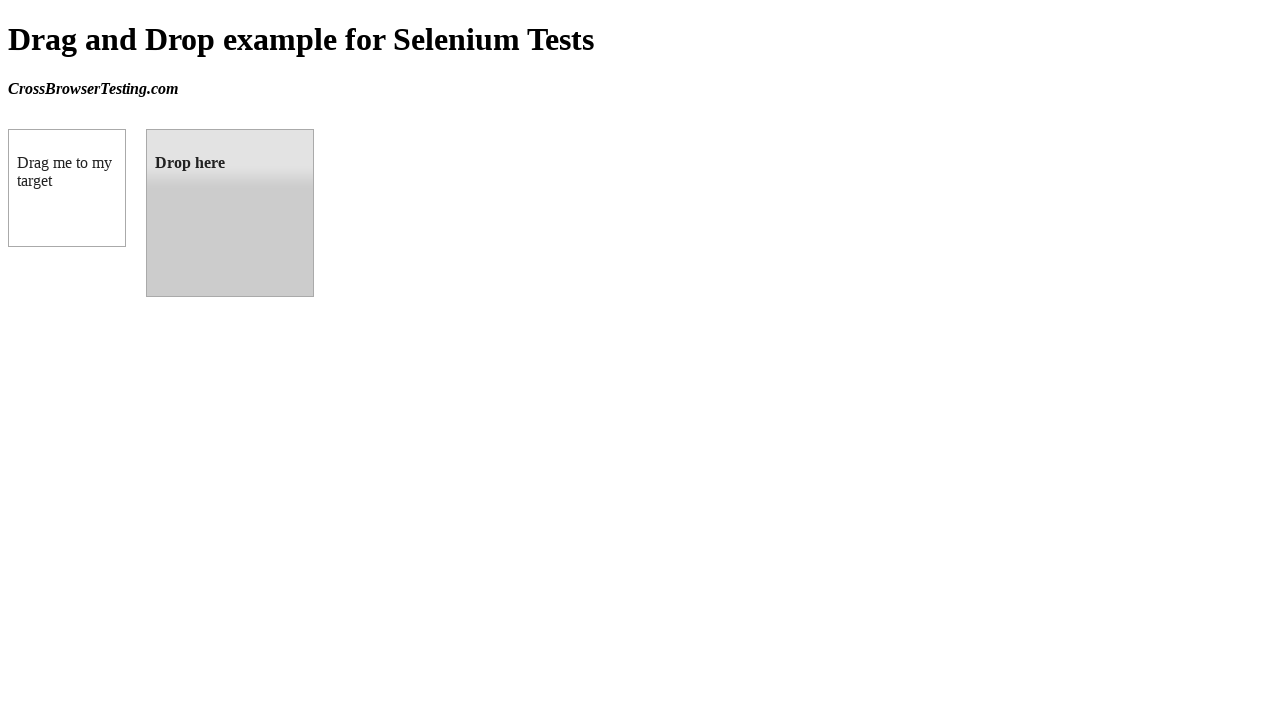

Located droppable target element
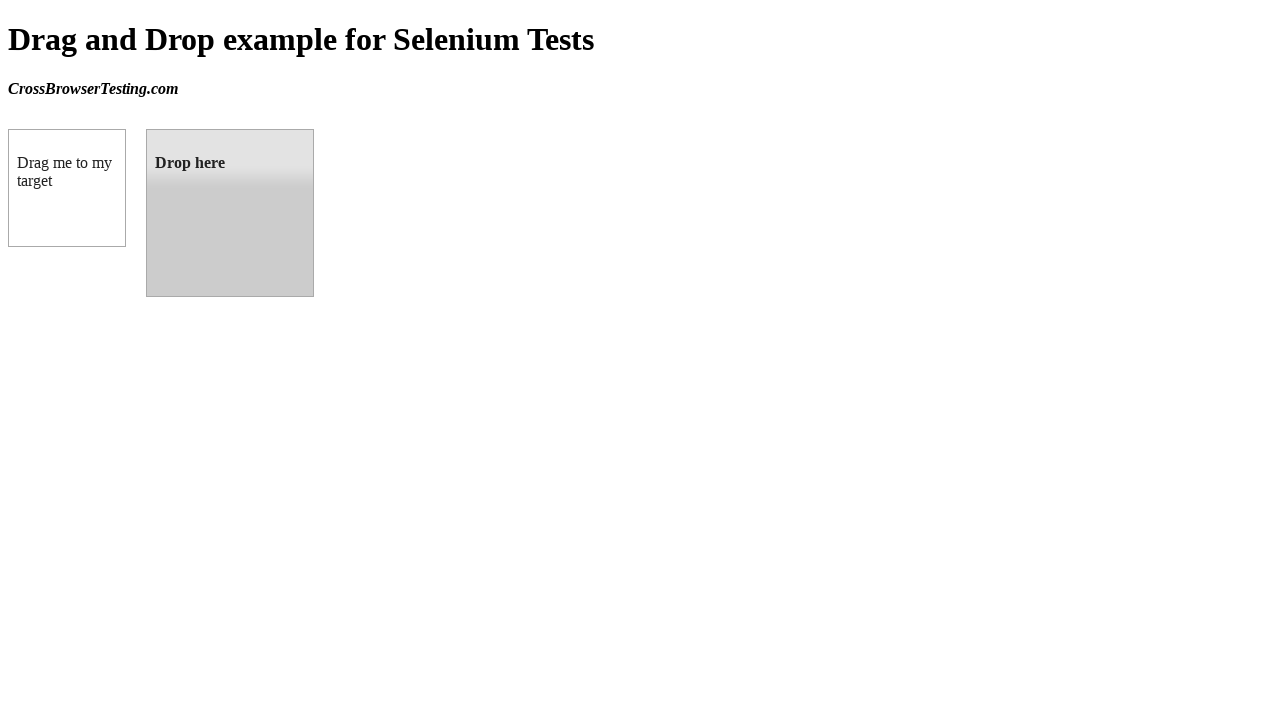

Retrieved target element bounding box coordinates
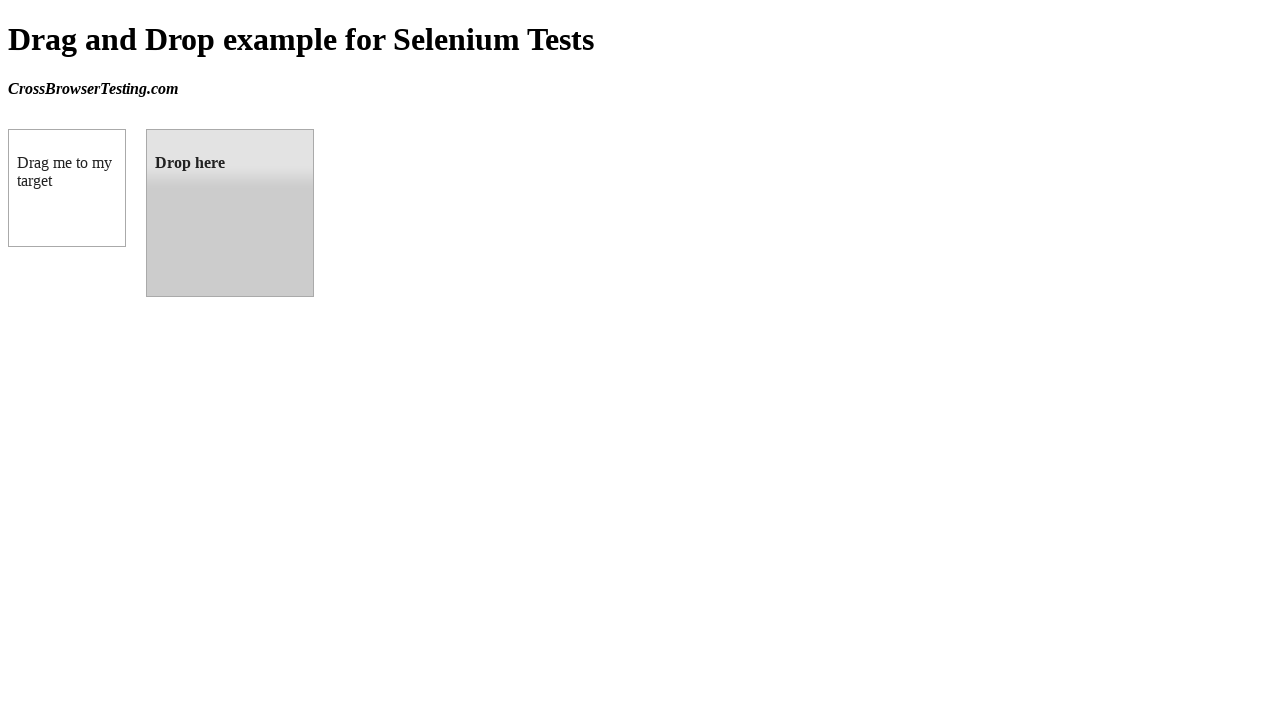

Retrieved source element bounding box coordinates
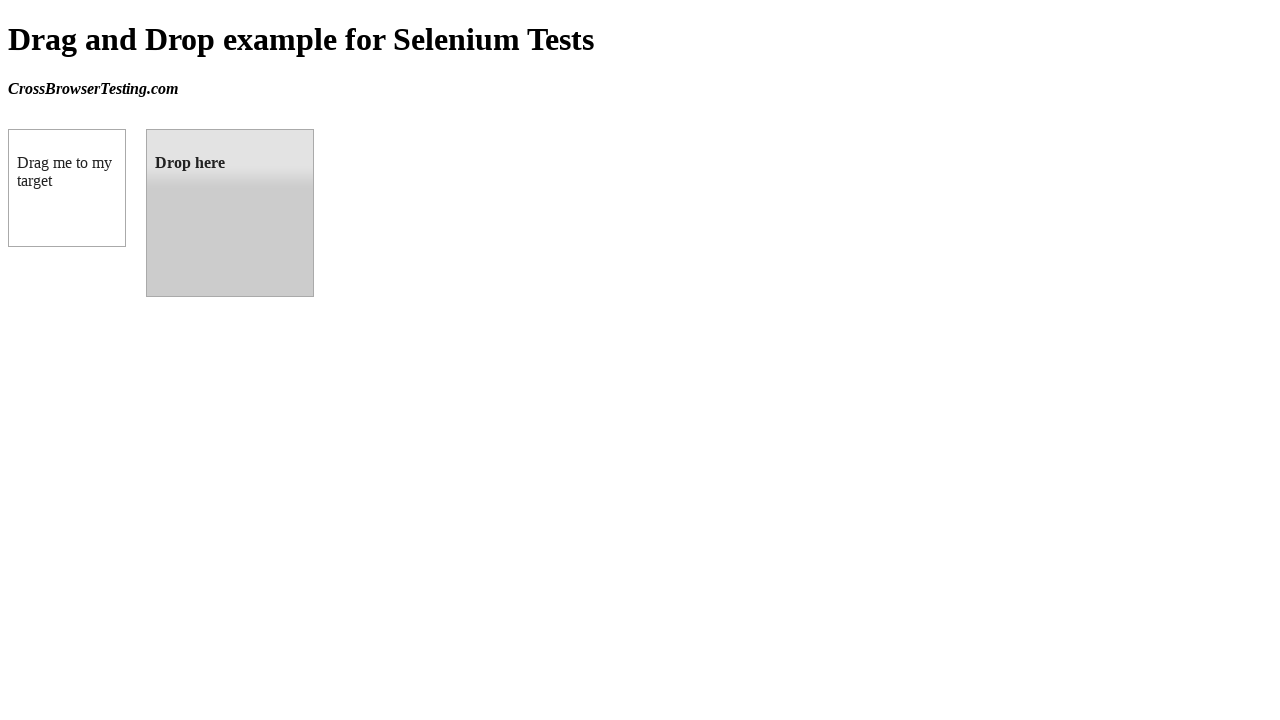

Moved mouse to center of draggable element at (67, 188)
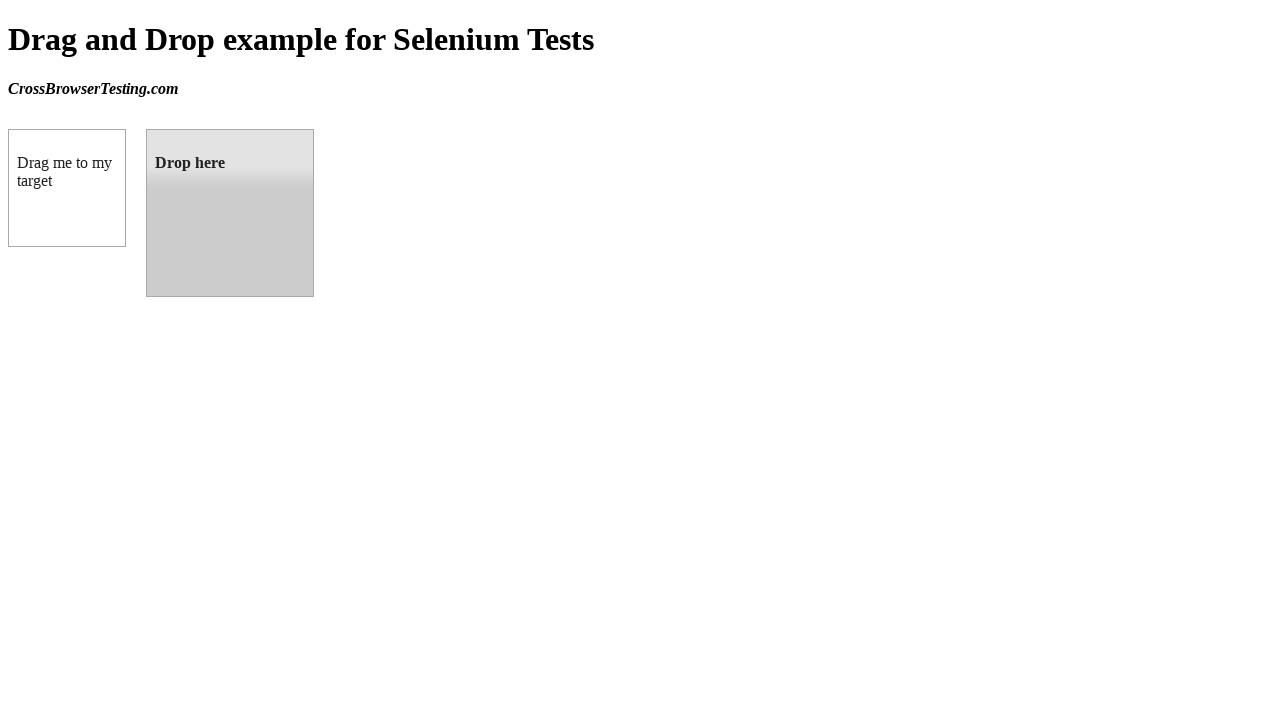

Pressed mouse button down on draggable element at (67, 188)
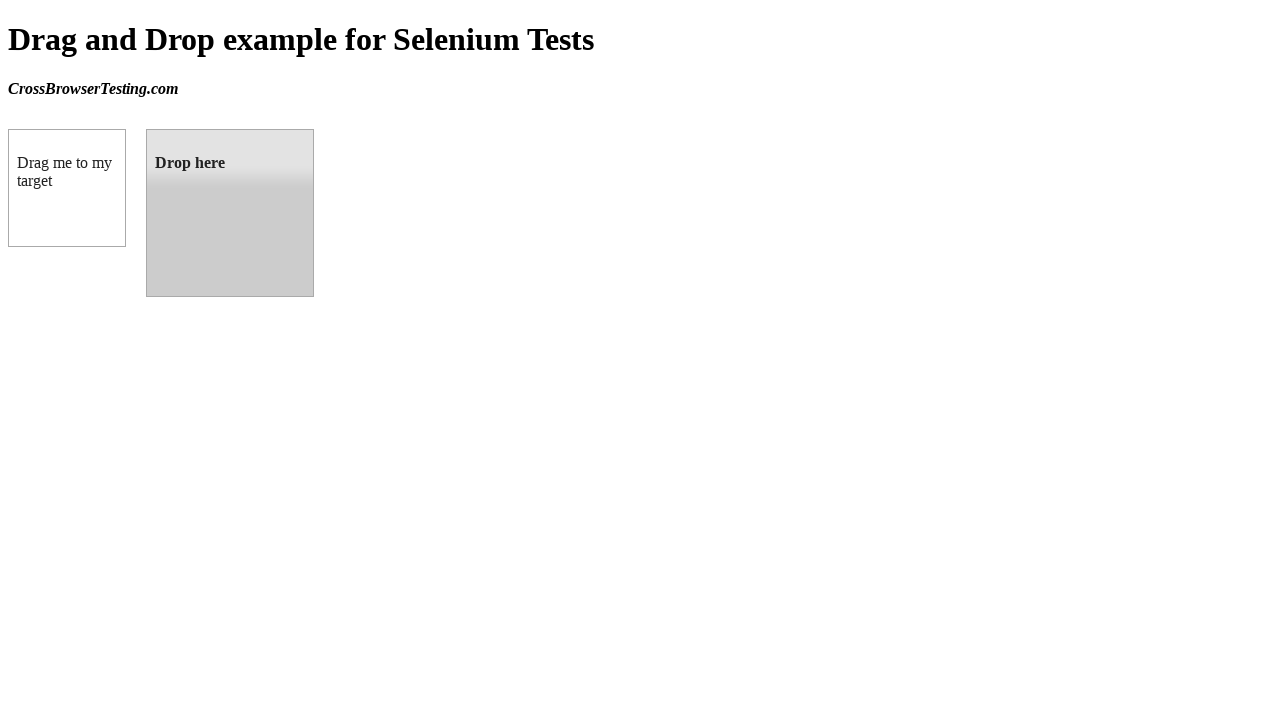

Dragged element to center of droppable target at (230, 213)
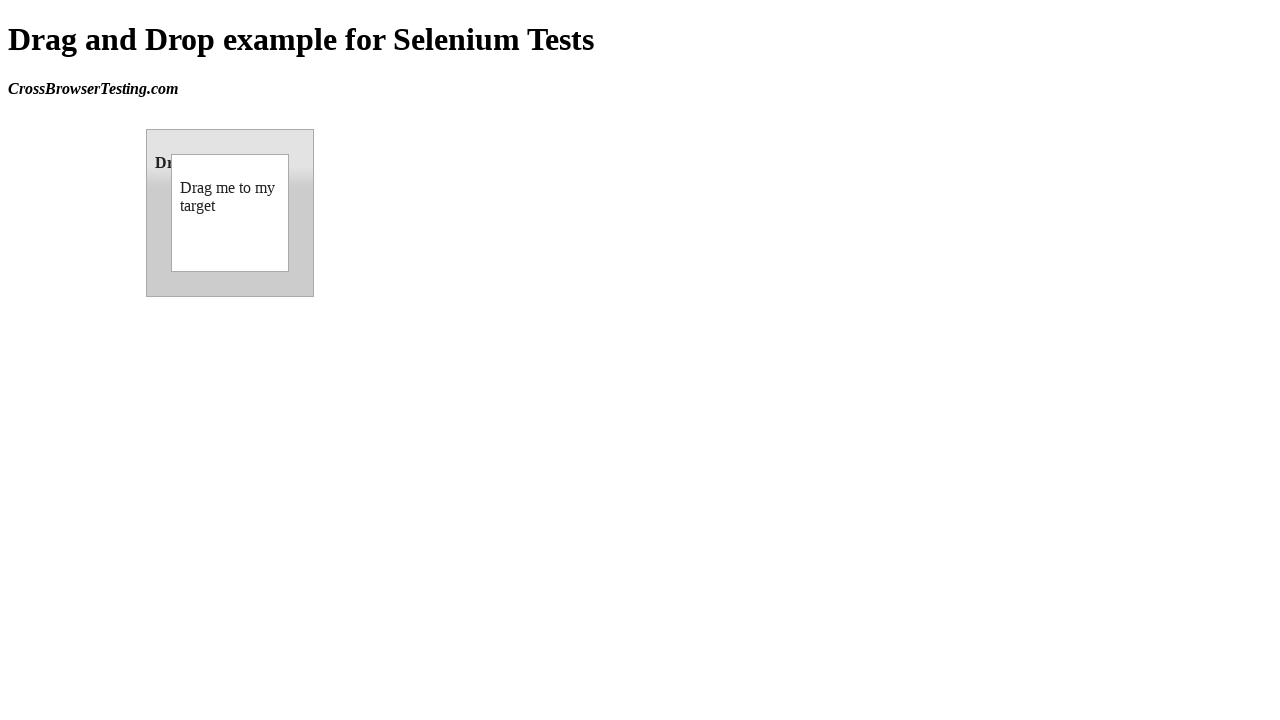

Released mouse button to complete drag-and-drop at (230, 213)
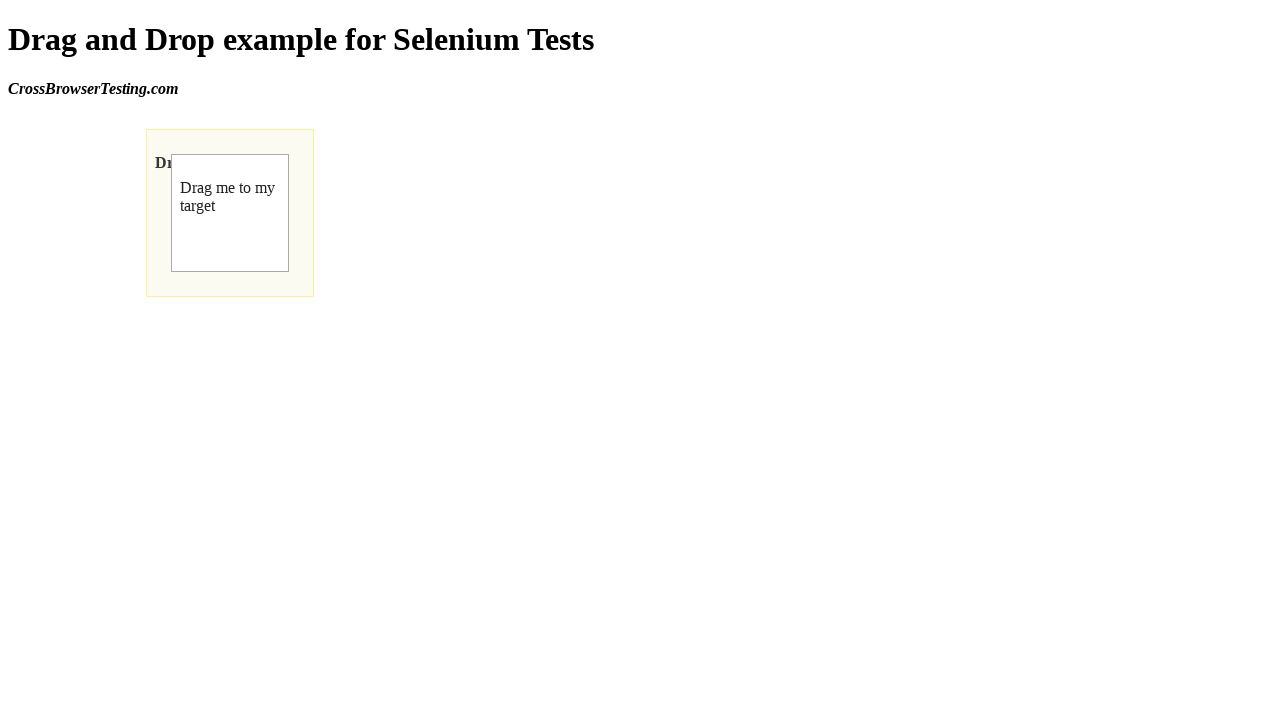

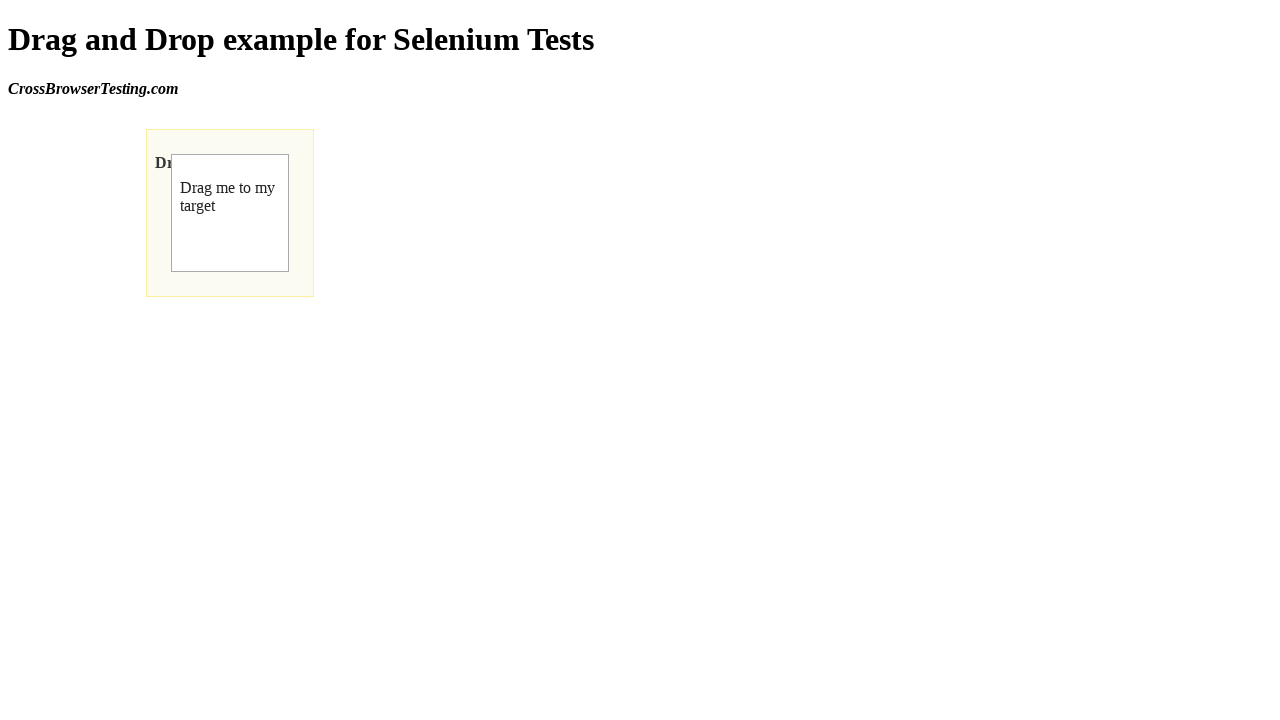